Tests editing a todo item by double-clicking, changing the text, and pressing Enter

Starting URL: https://demo.playwright.dev/todomvc

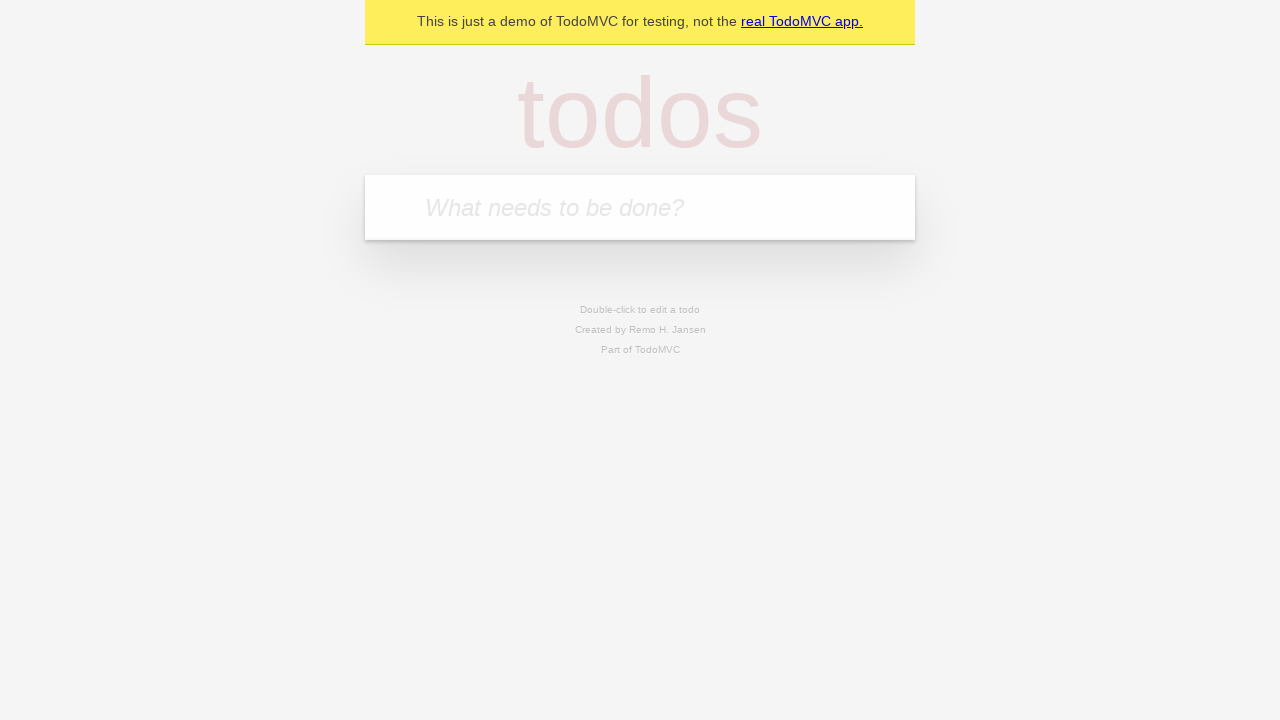

Filled todo input with 'buy some cheese' on internal:attr=[placeholder="What needs to be done?"i]
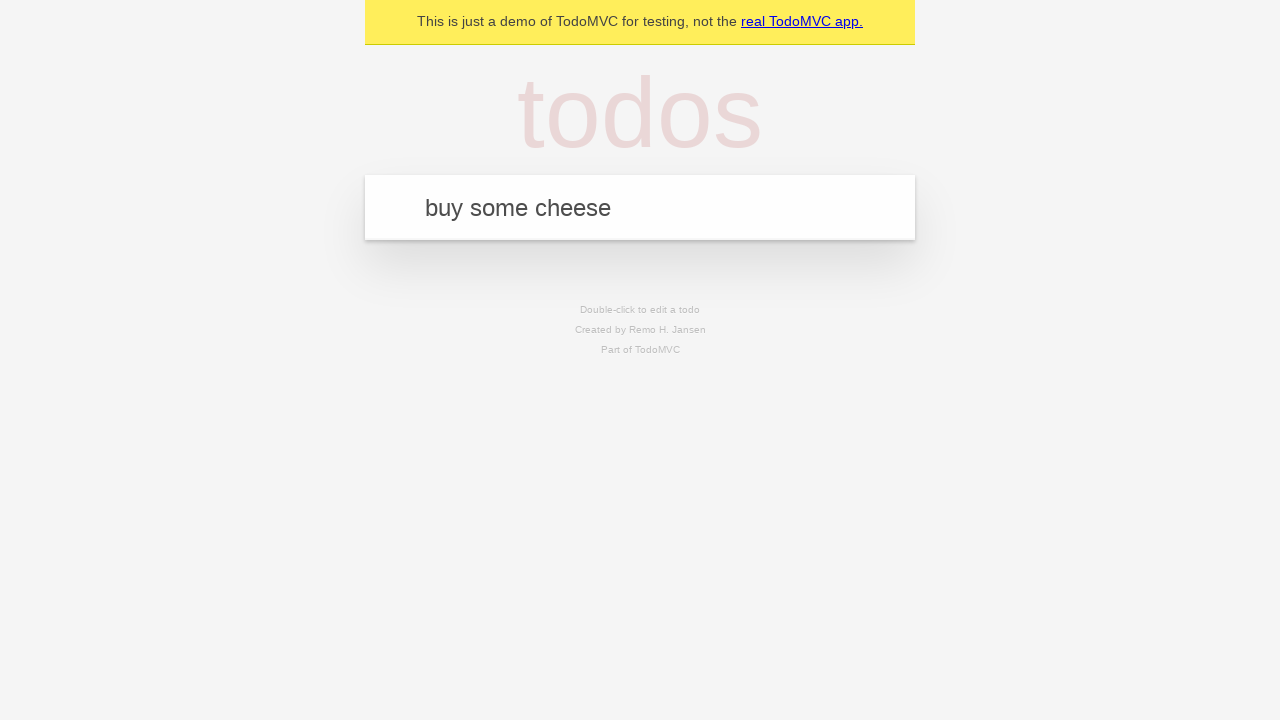

Pressed Enter to add first todo on internal:attr=[placeholder="What needs to be done?"i]
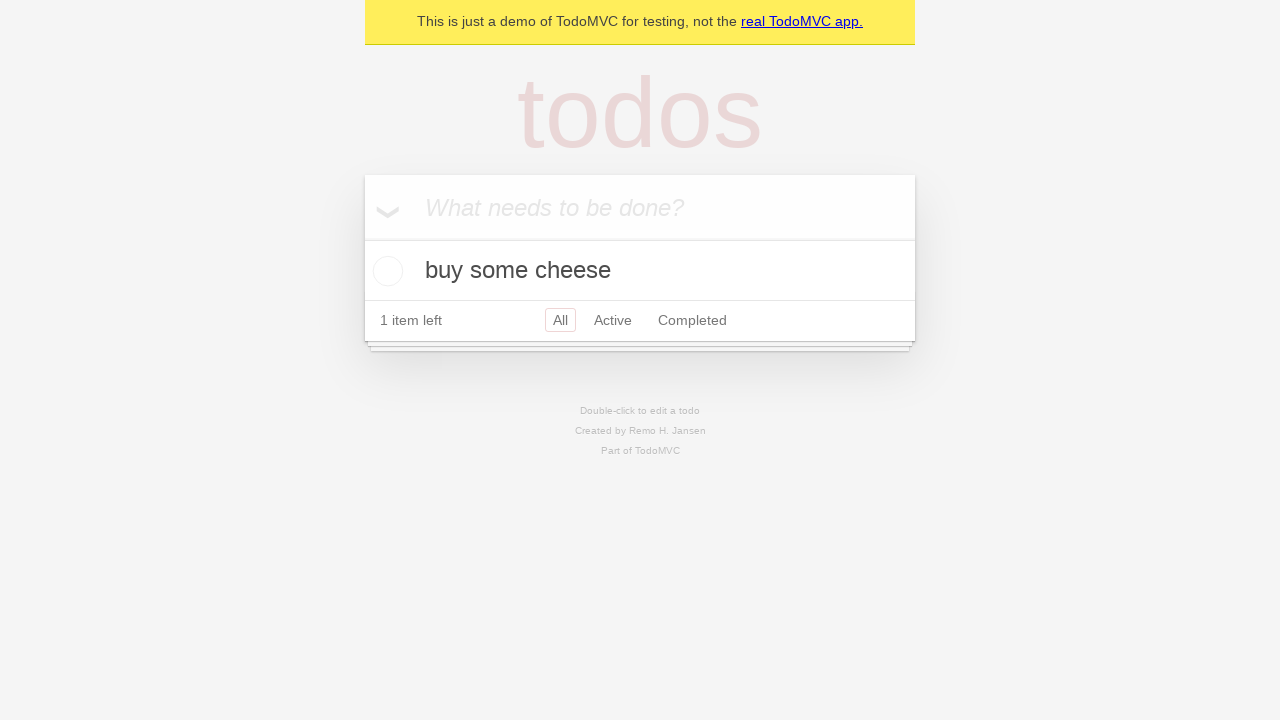

Filled todo input with 'feed the cat' on internal:attr=[placeholder="What needs to be done?"i]
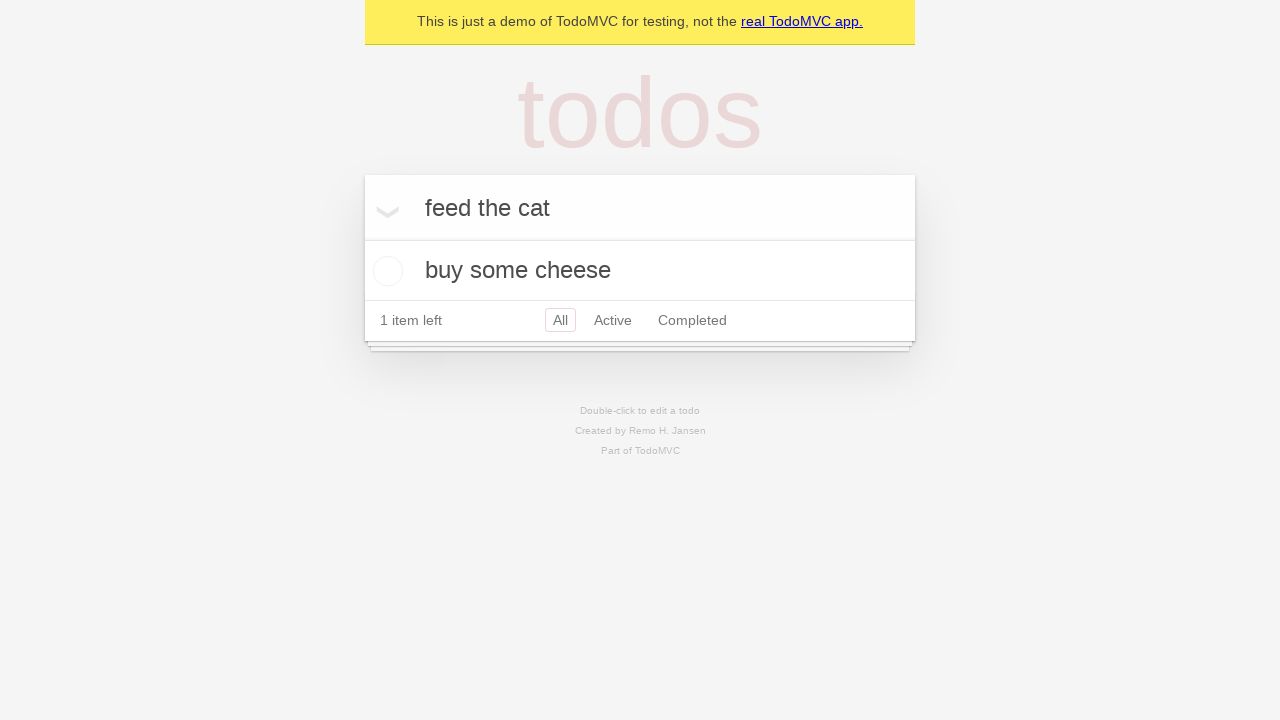

Pressed Enter to add second todo on internal:attr=[placeholder="What needs to be done?"i]
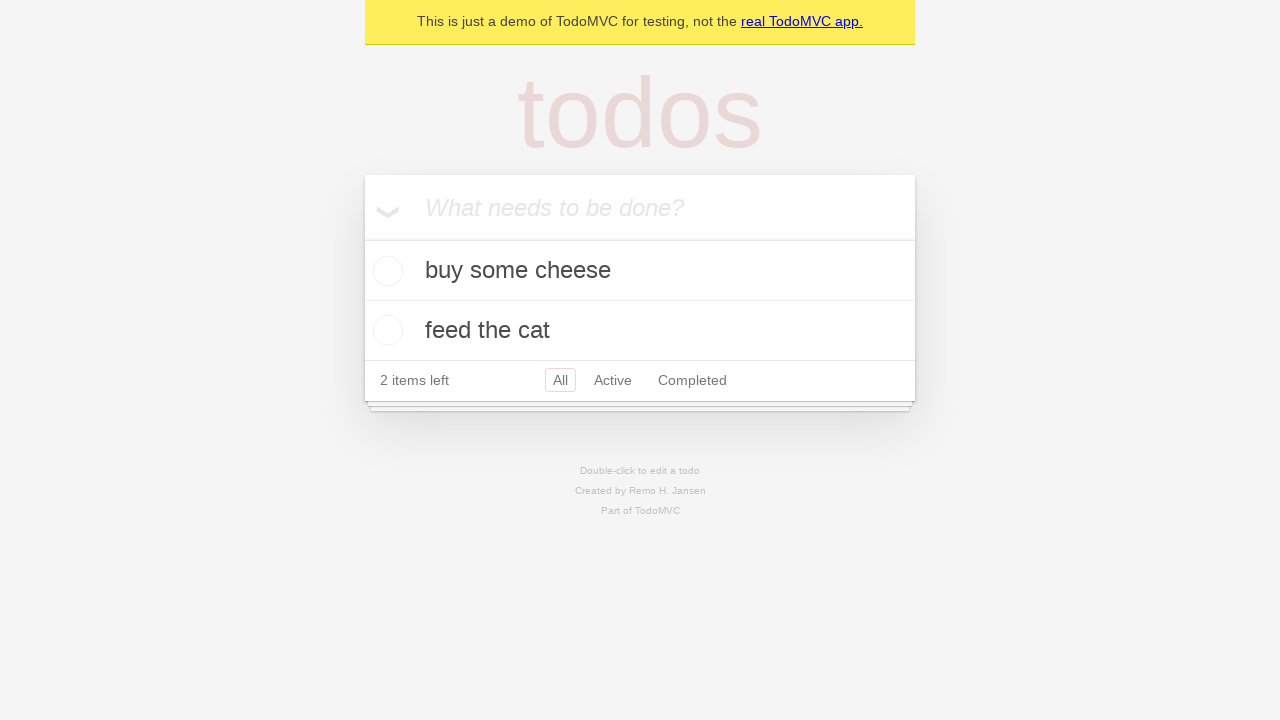

Filled todo input with 'book a doctors appointment' on internal:attr=[placeholder="What needs to be done?"i]
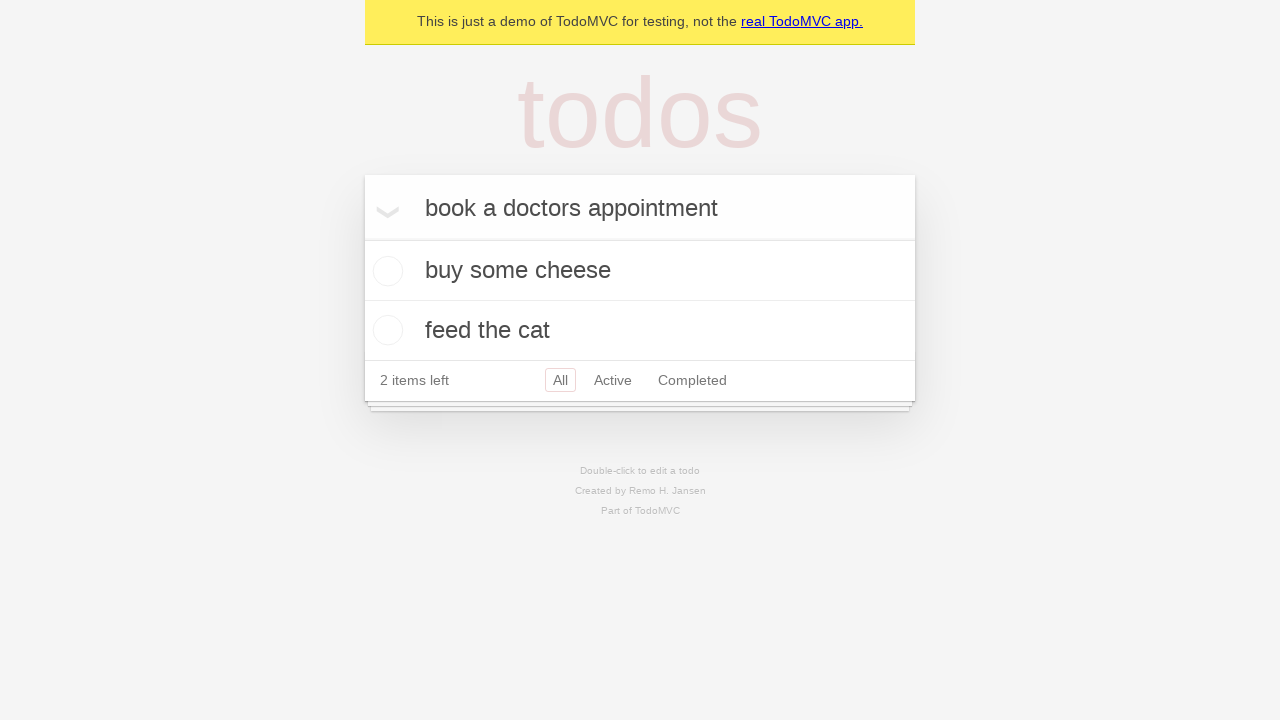

Pressed Enter to add third todo on internal:attr=[placeholder="What needs to be done?"i]
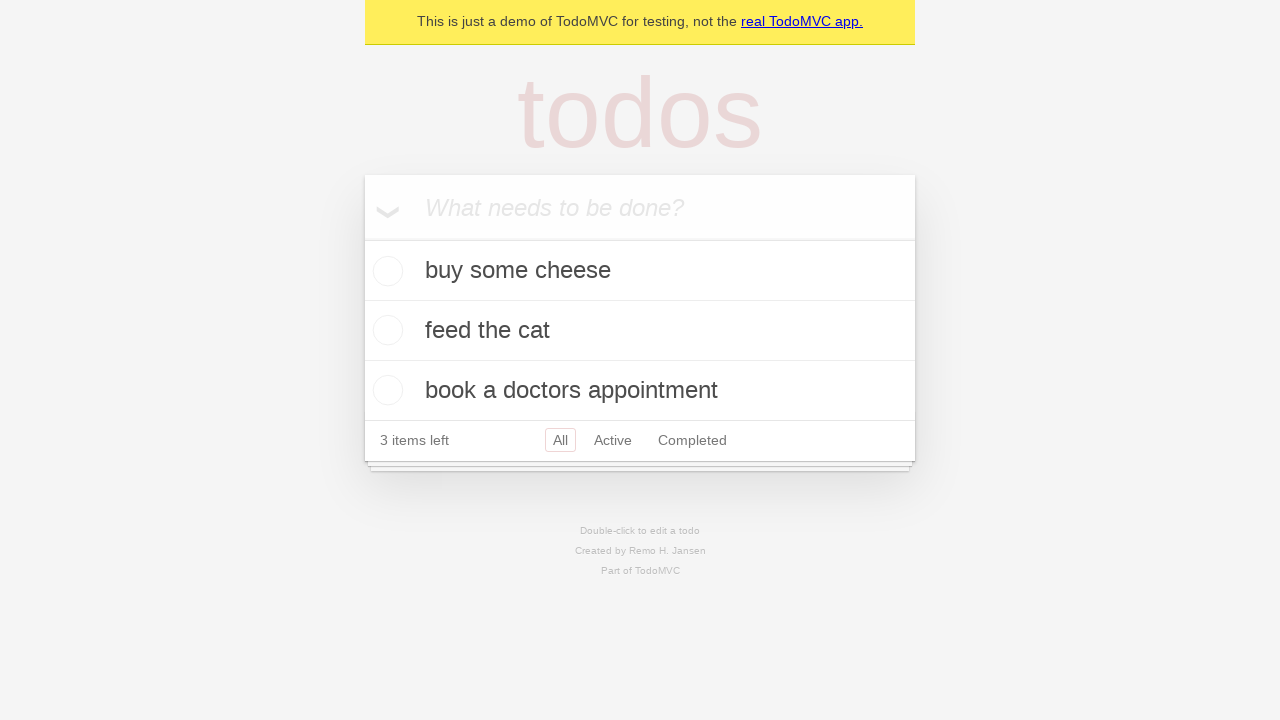

Double-clicked second todo item to enable edit mode at (640, 331) on internal:testid=[data-testid="todo-item"s] >> nth=1
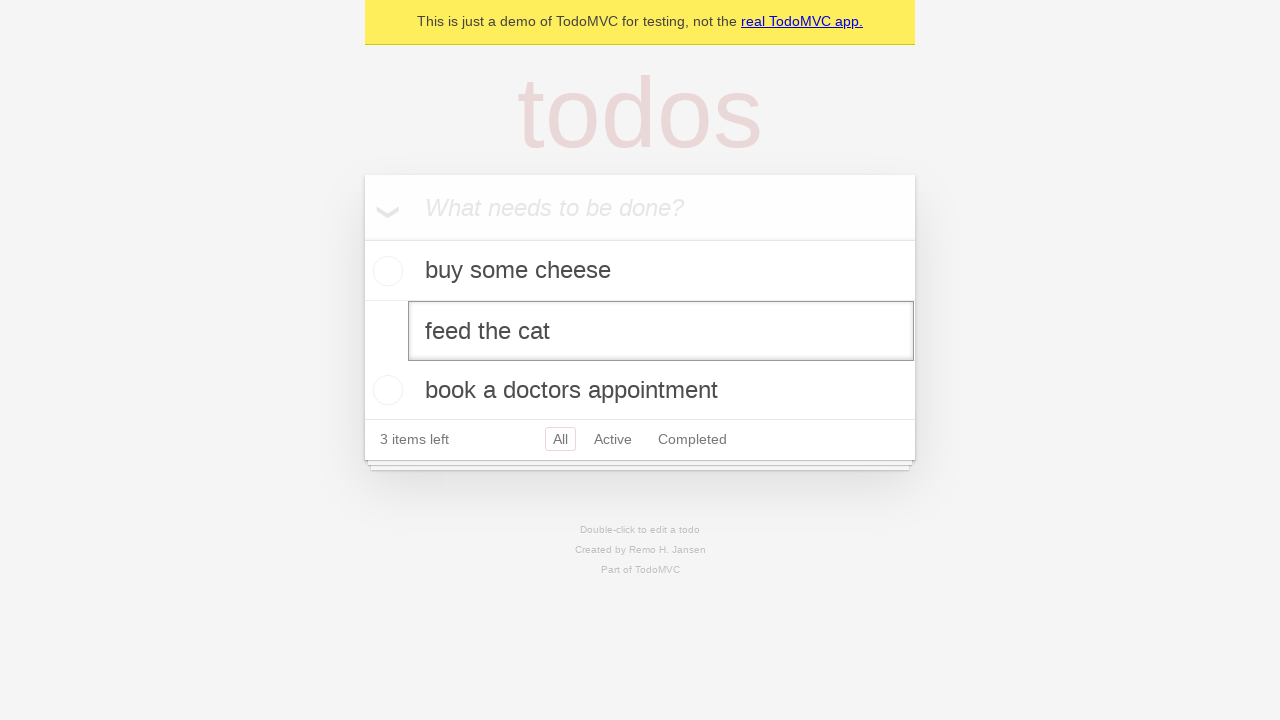

Filled edit textbox with 'buy some sausages' on internal:testid=[data-testid="todo-item"s] >> nth=1 >> internal:role=textbox[nam
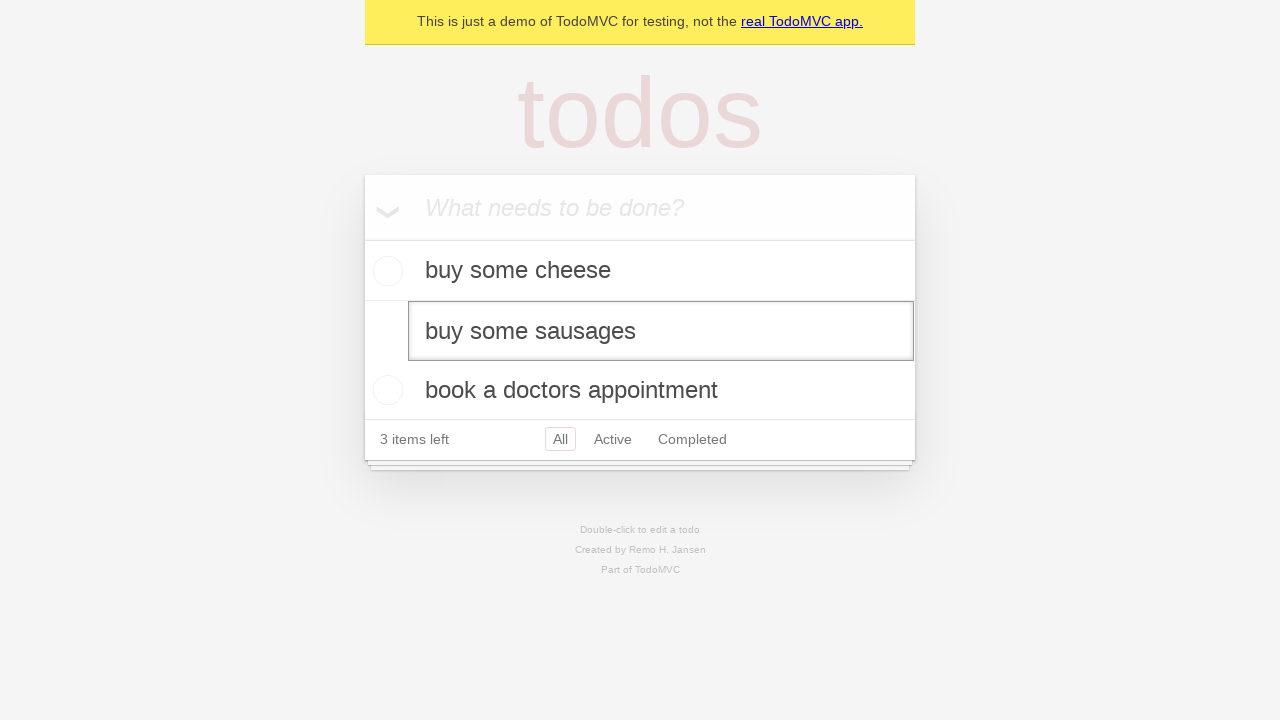

Pressed Enter to save edited todo text on internal:testid=[data-testid="todo-item"s] >> nth=1 >> internal:role=textbox[nam
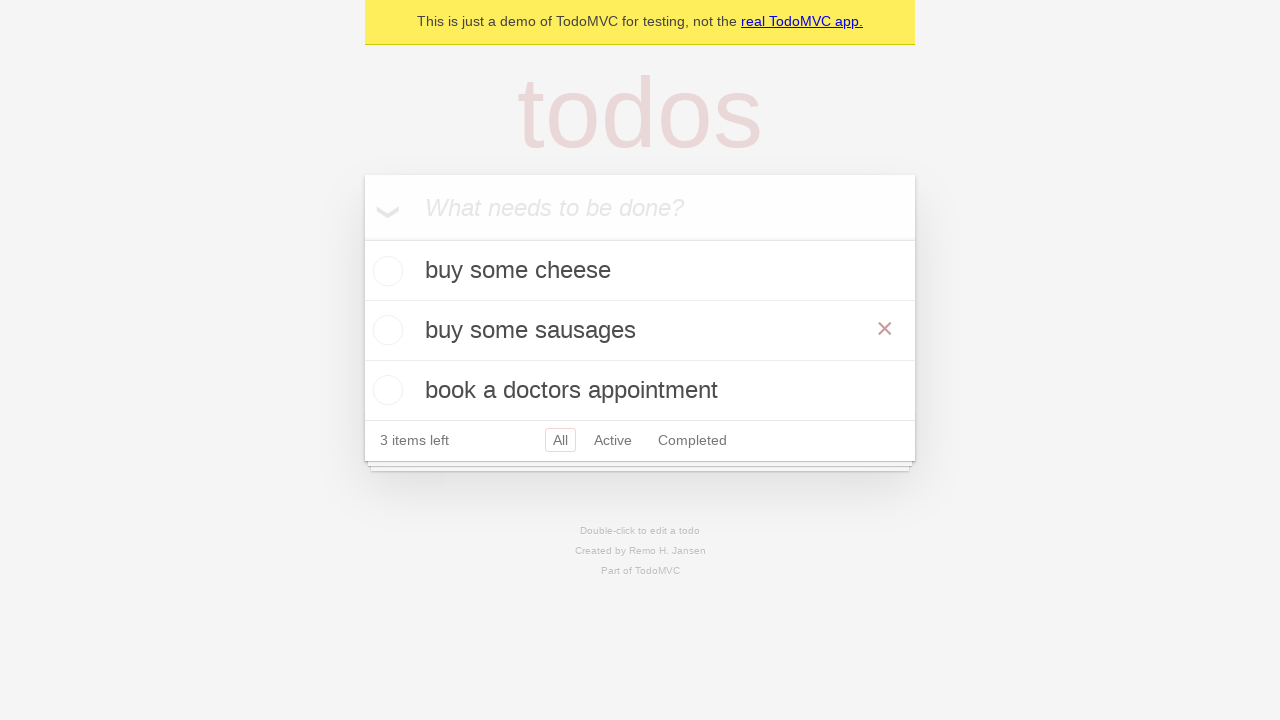

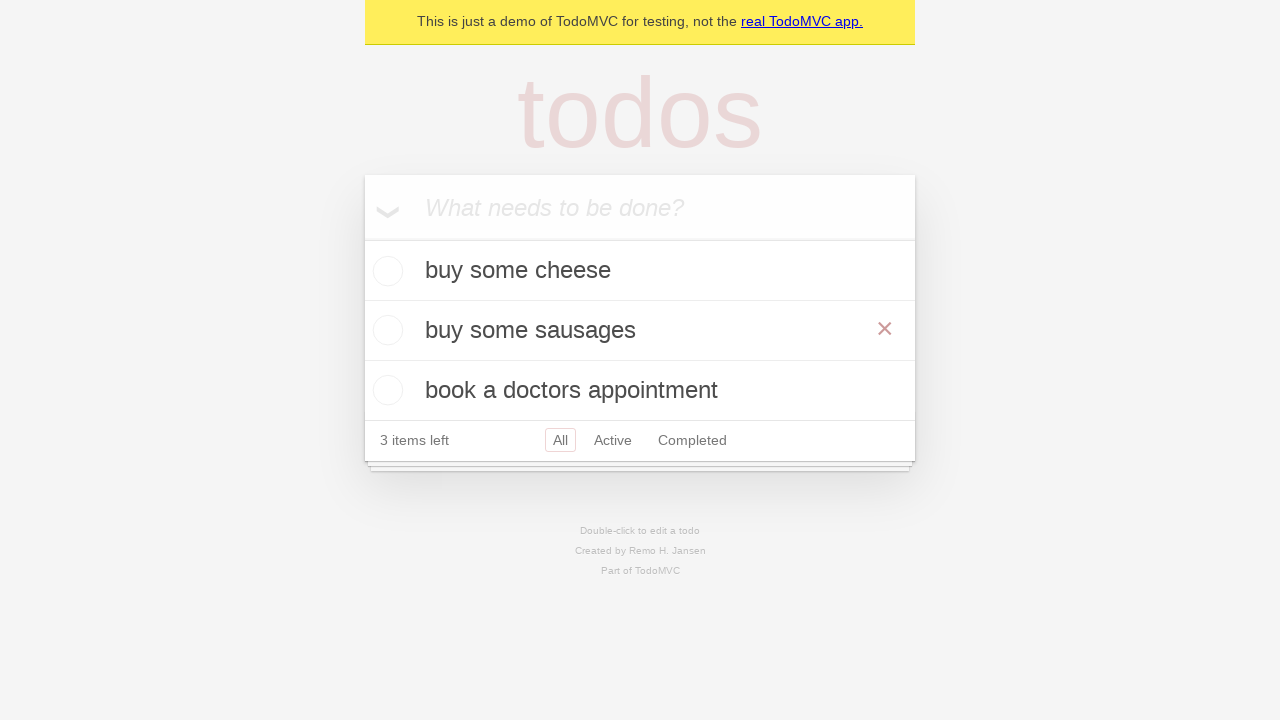